Navigates to the timeanddate.com world clock page and verifies that the world clock table with city time data is displayed.

Starting URL: https://www.timeanddate.com/worldclock/

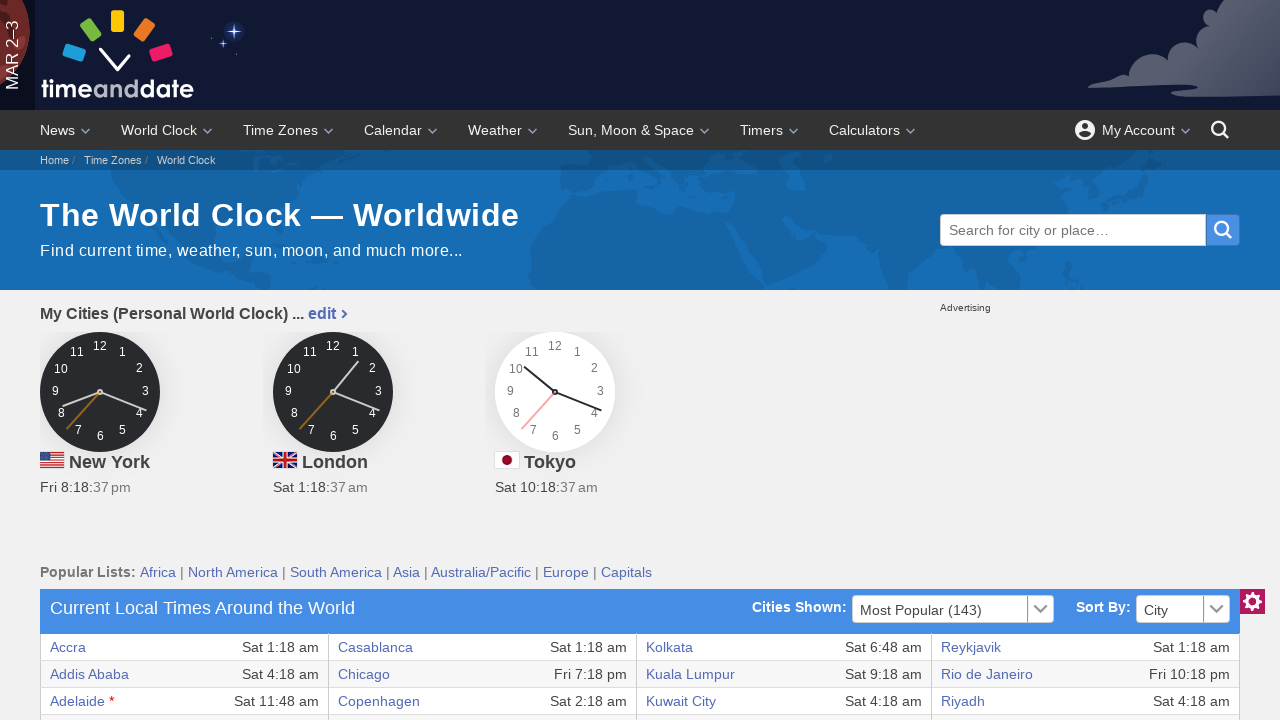

World clock table loaded and is visible
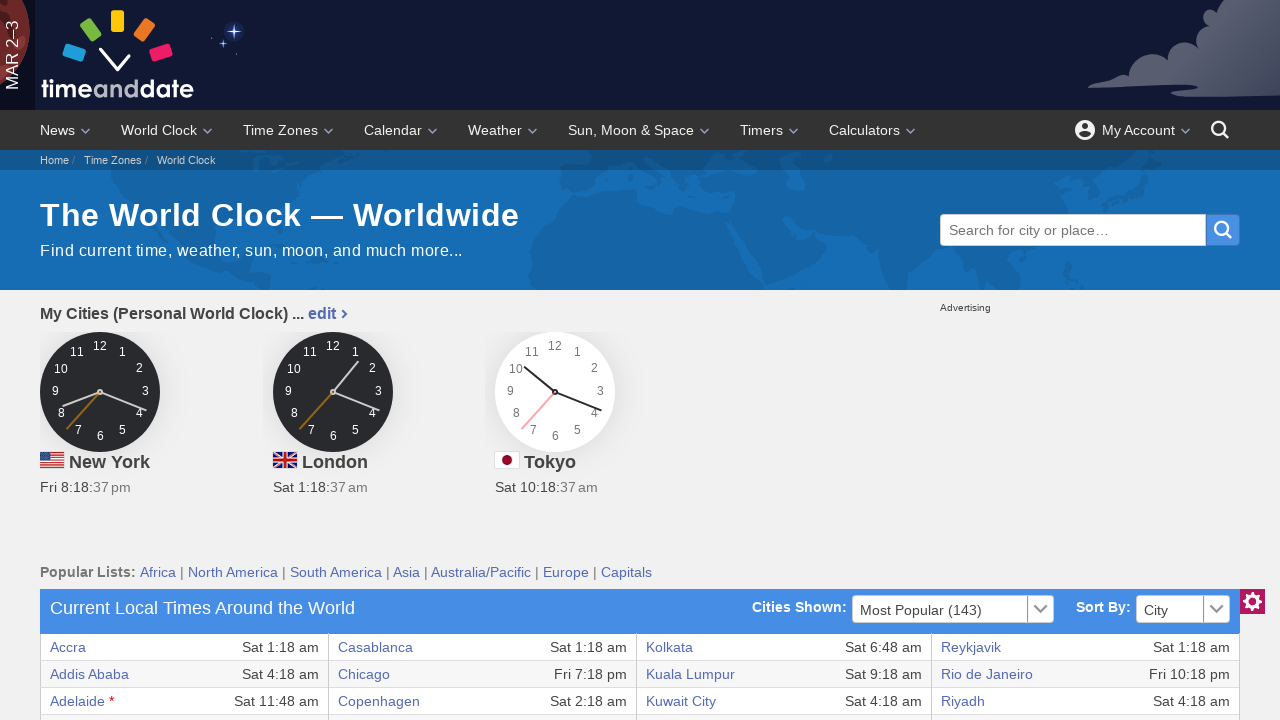

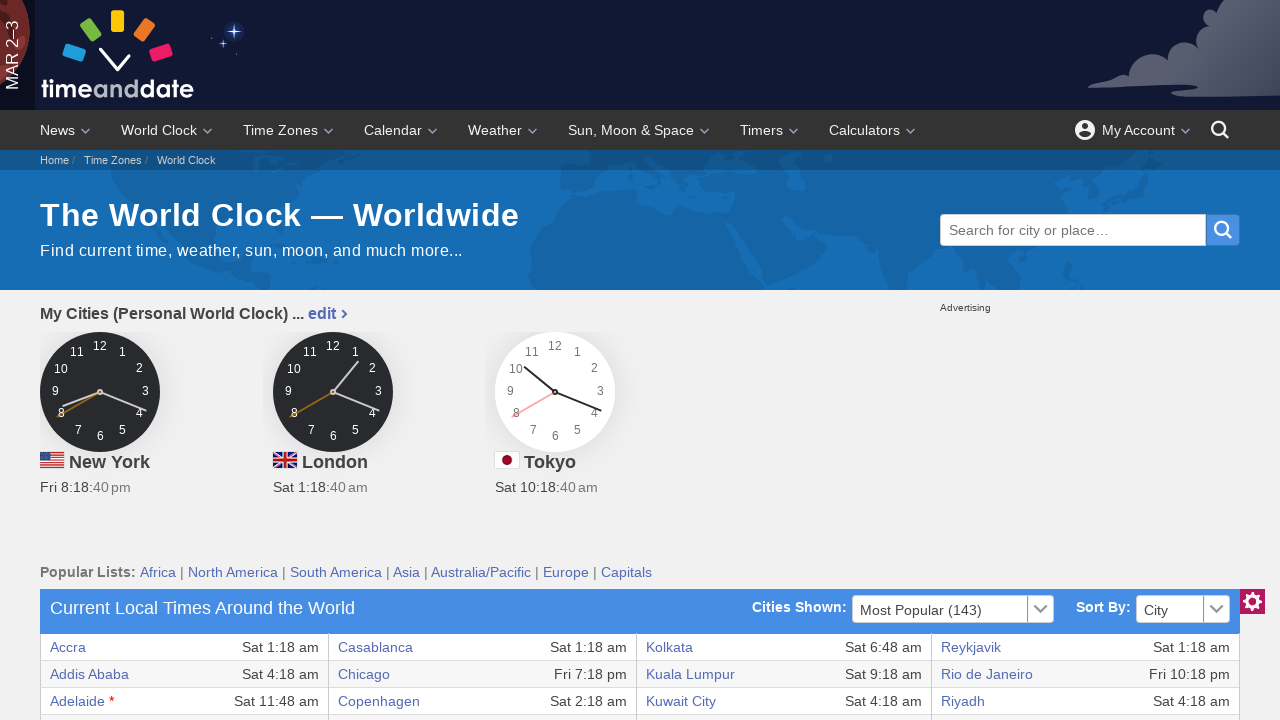